Tests scrolling functionality on the RailYatri website by scrolling to different positions on the page

Starting URL: https://www.railyatri.in/

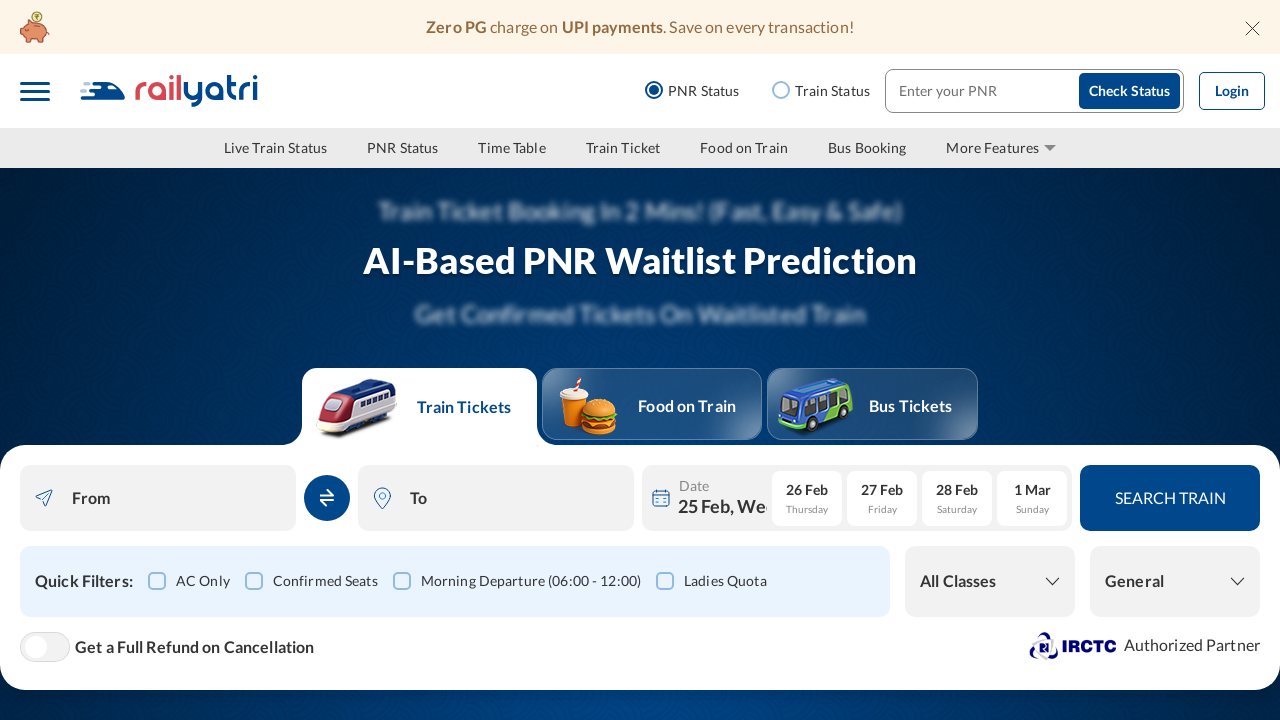

Scrolled down by 500 pixels on RailYatri website
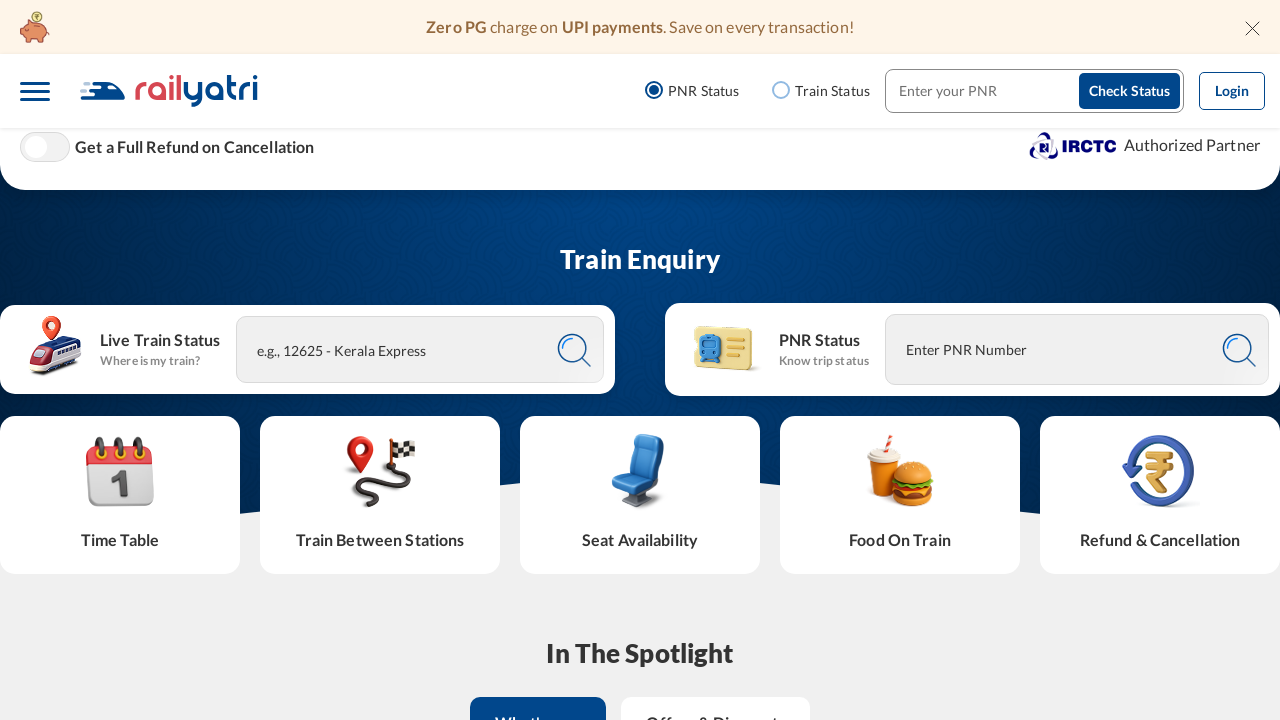

Scrolled down by 1200 pixels from current position
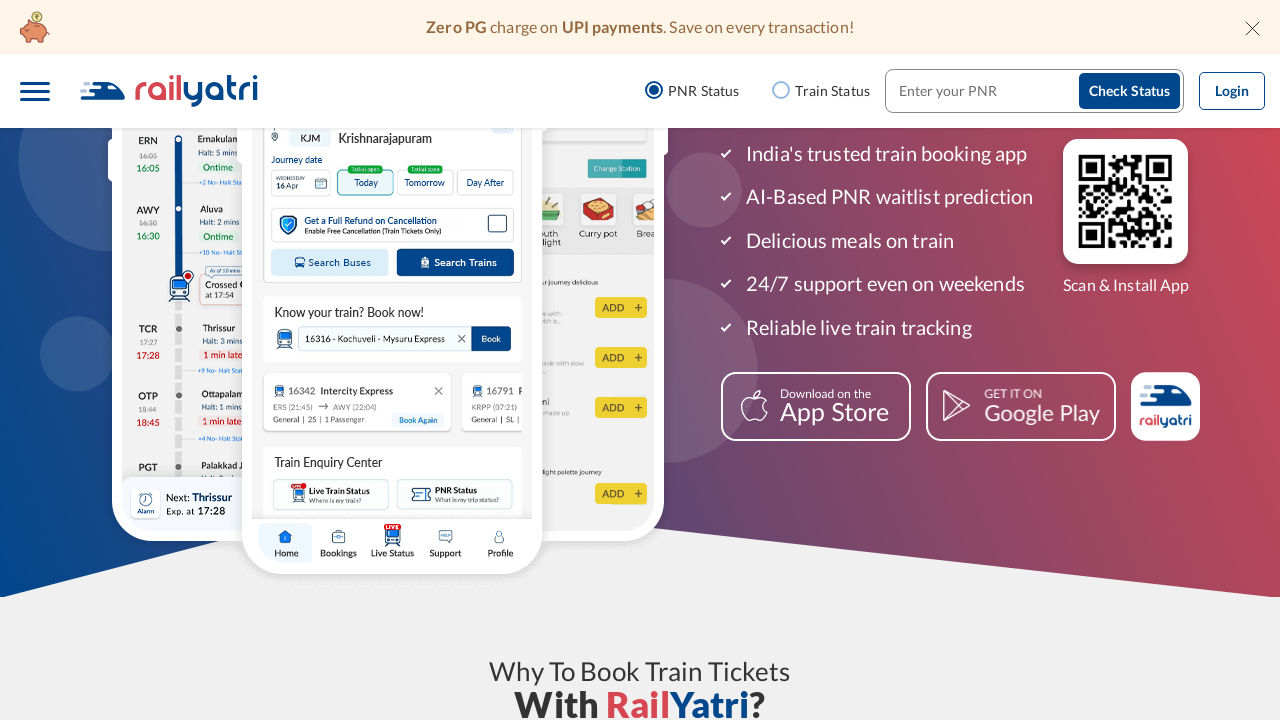

Scrolled to the bottom of the page
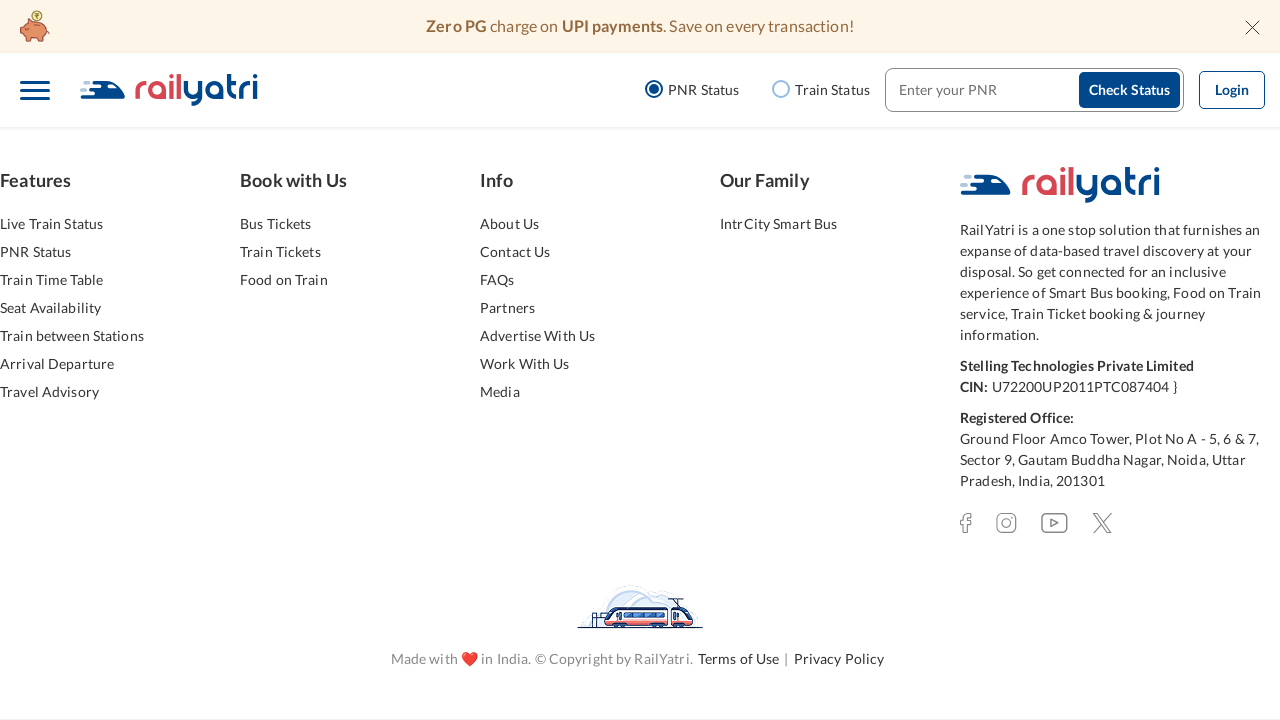

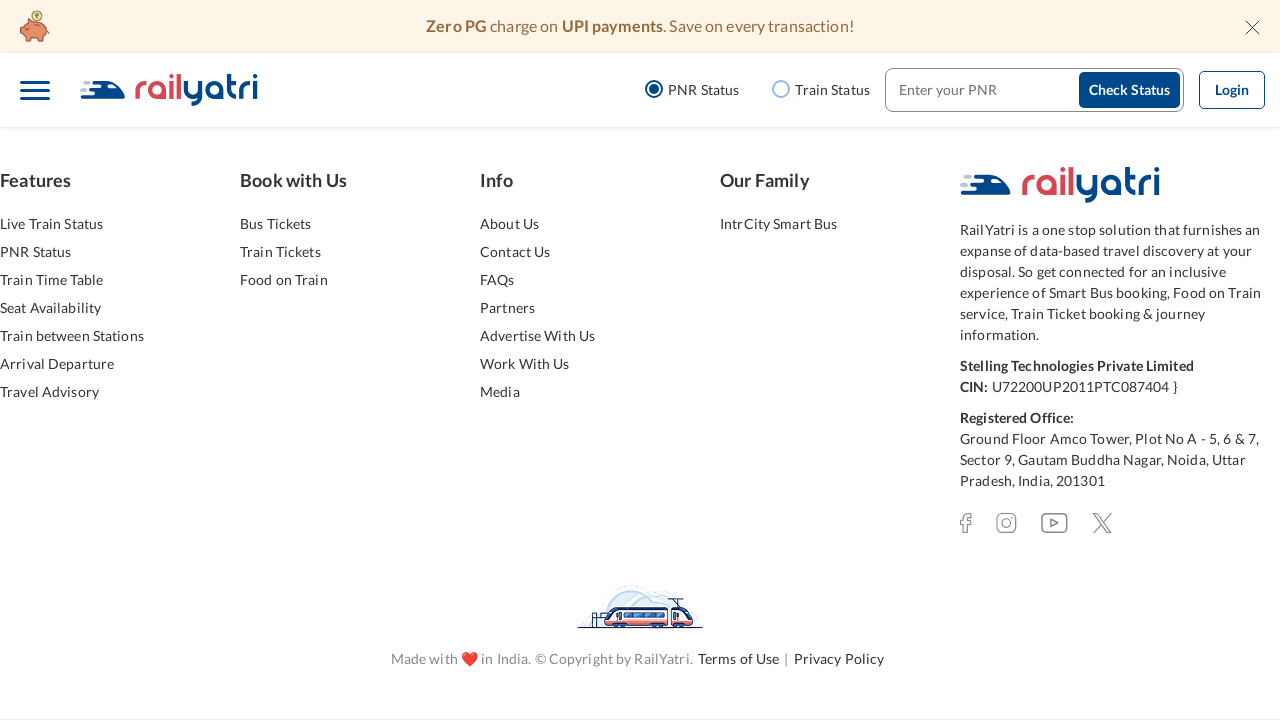